Tests various element selection methods on a demo page by locating elements using different selectors and interacting with an input field

Starting URL: https://testeroprogramowania.github.io/selenium/basics.html

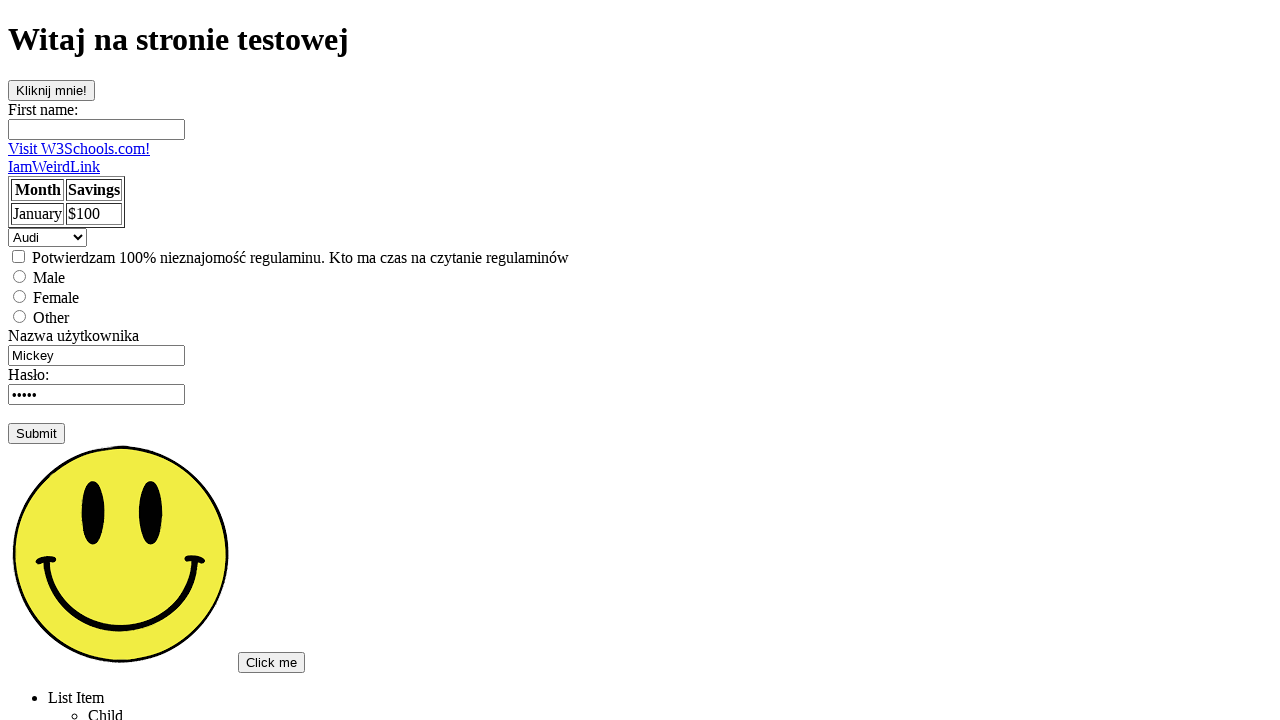

Located button element by ID '#clickOnMe'
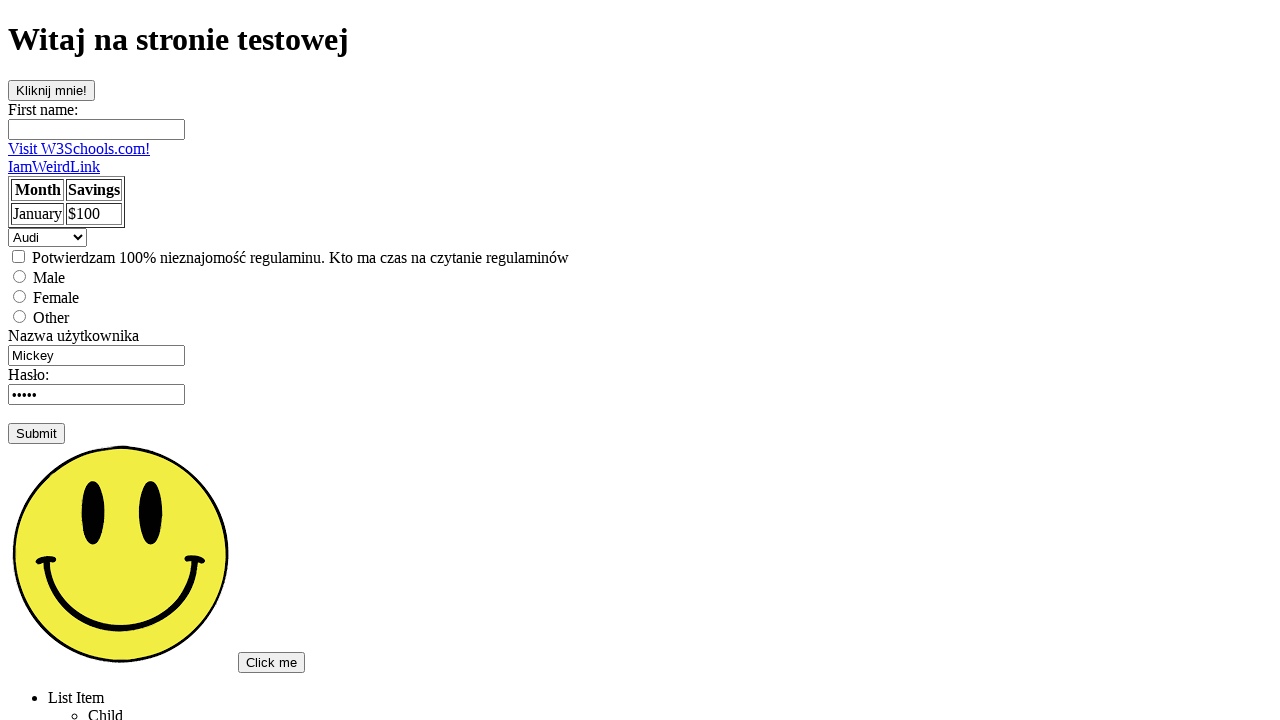

Located input element by name attribute 'fname'
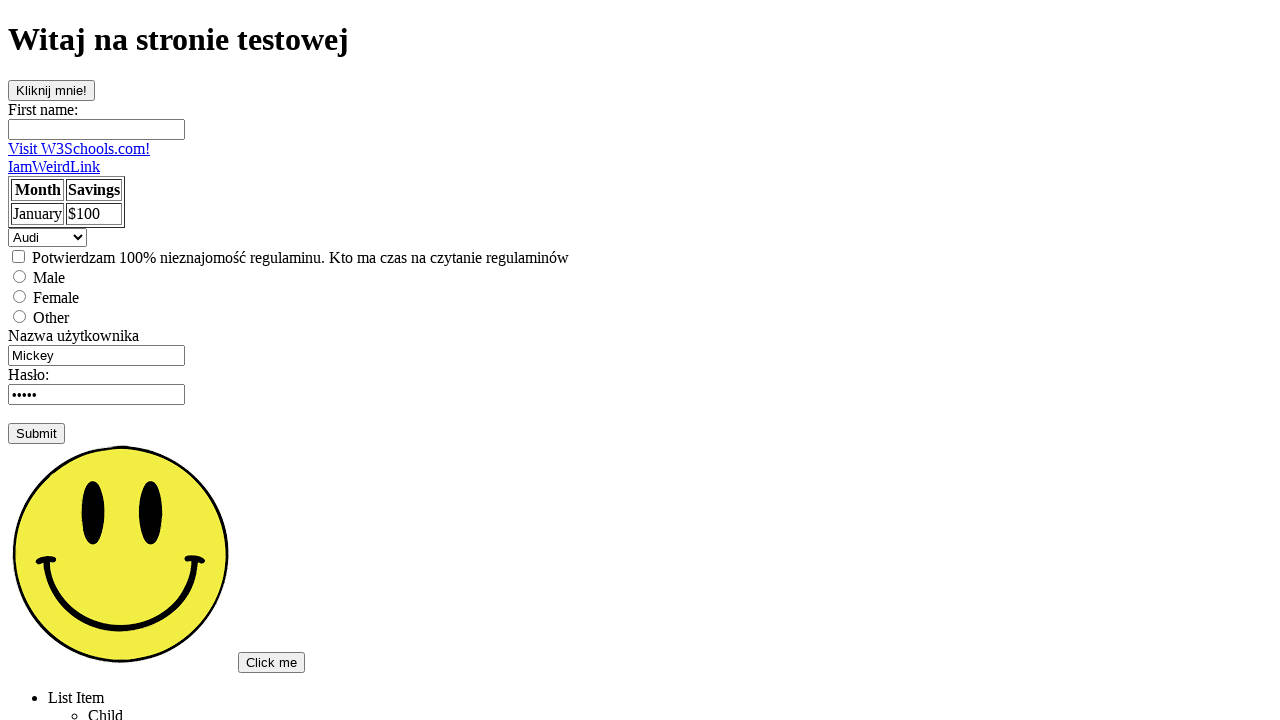

Located element by class name '.topSecret'
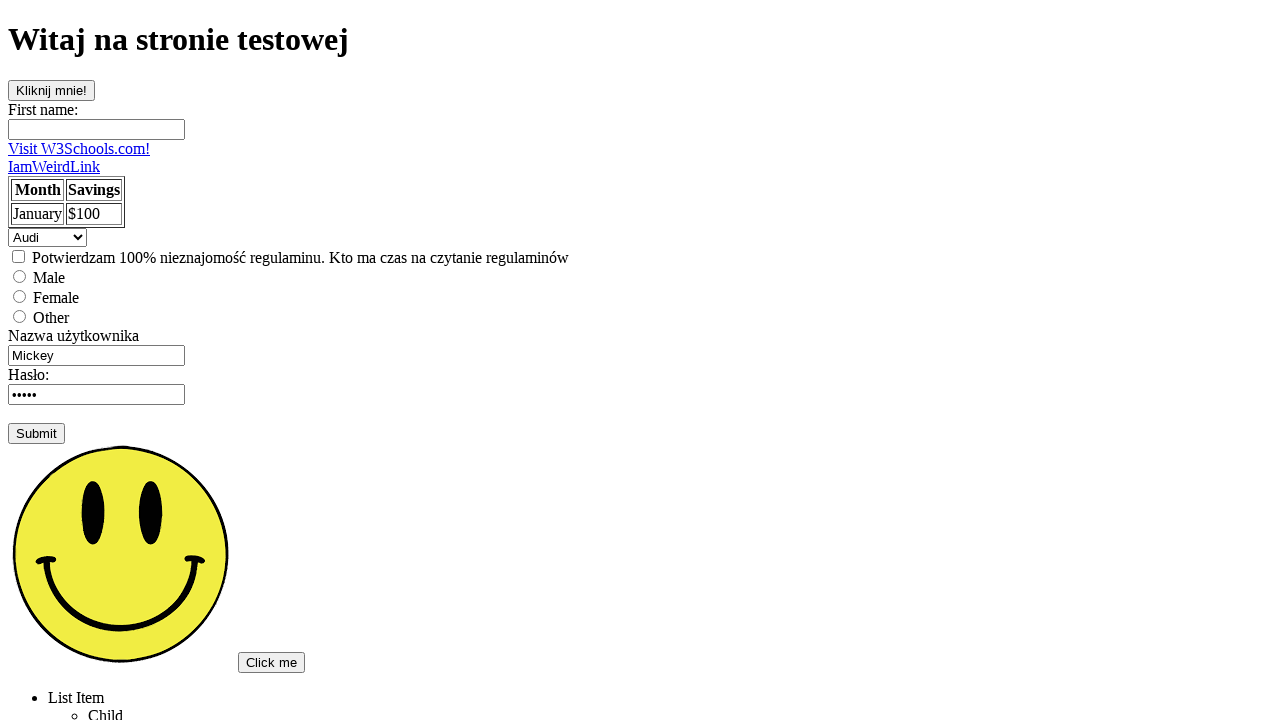

Located first input element on the page
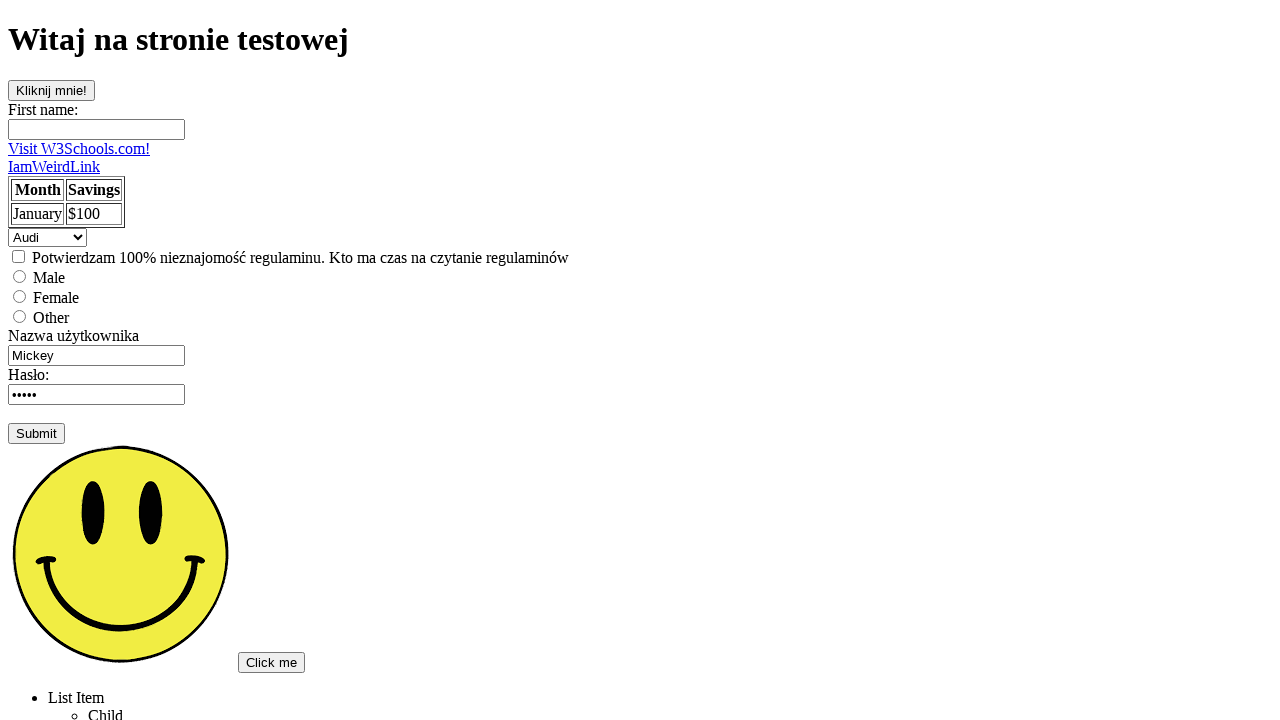

Filled first input element with 'Pierwszy input' on input >> nth=0
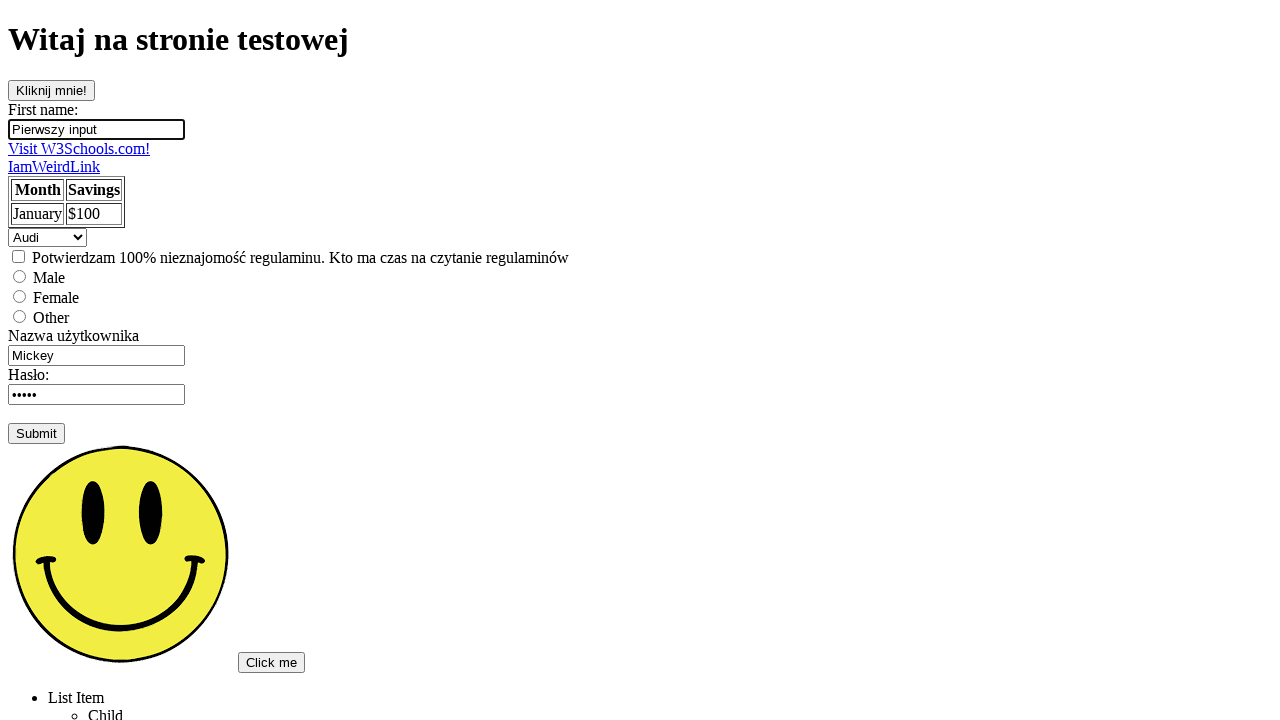

Retrieved all input elements on the page
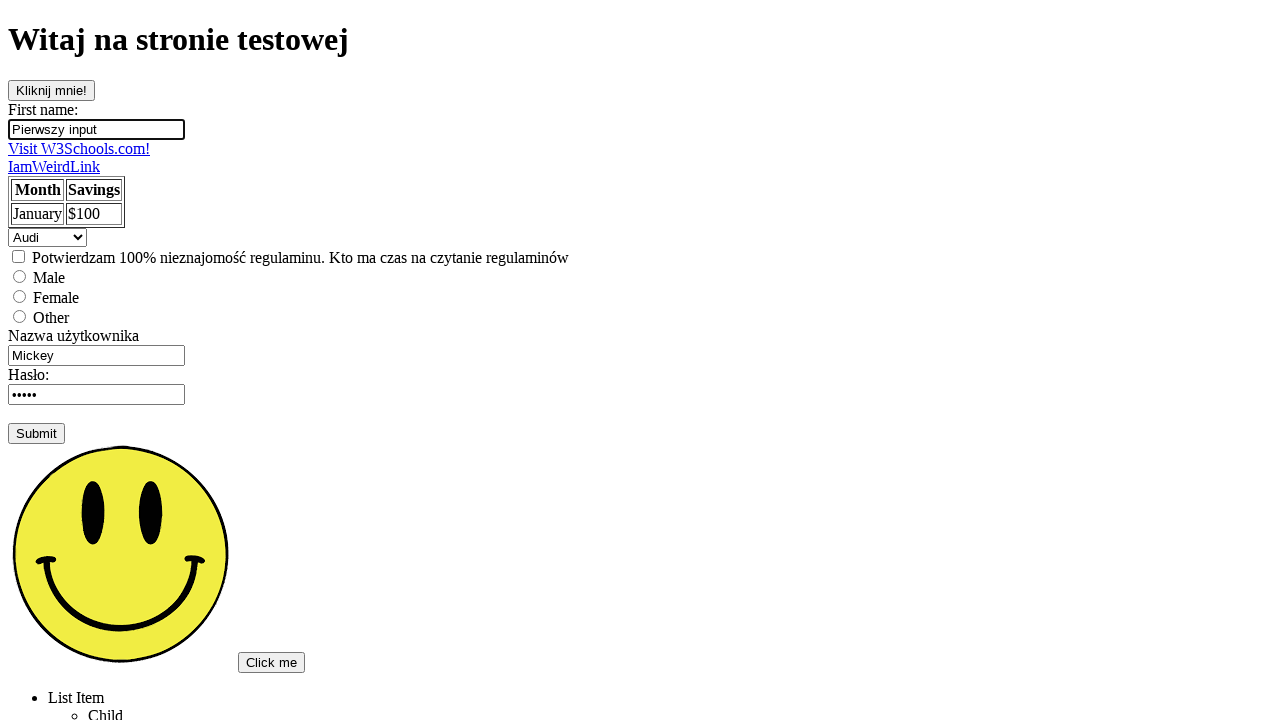

Printed input list size: 8 elements
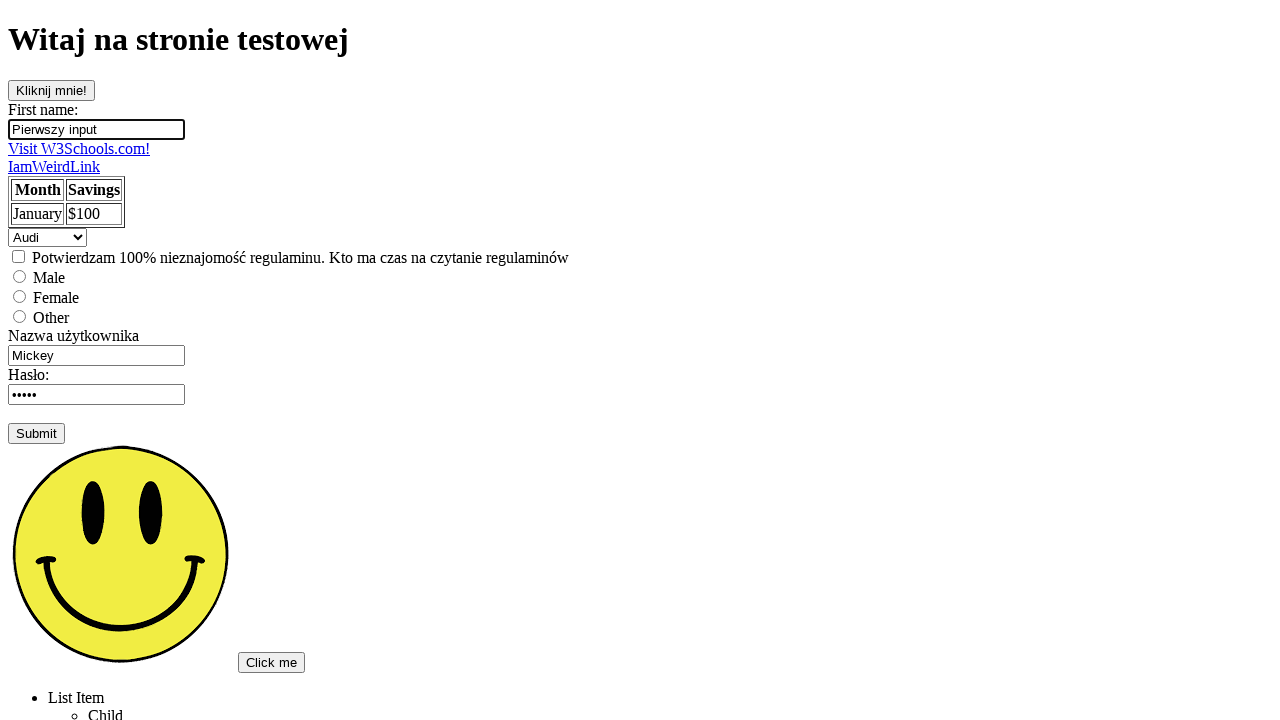

Located link element by exact text 'Visit W3Schools.com!'
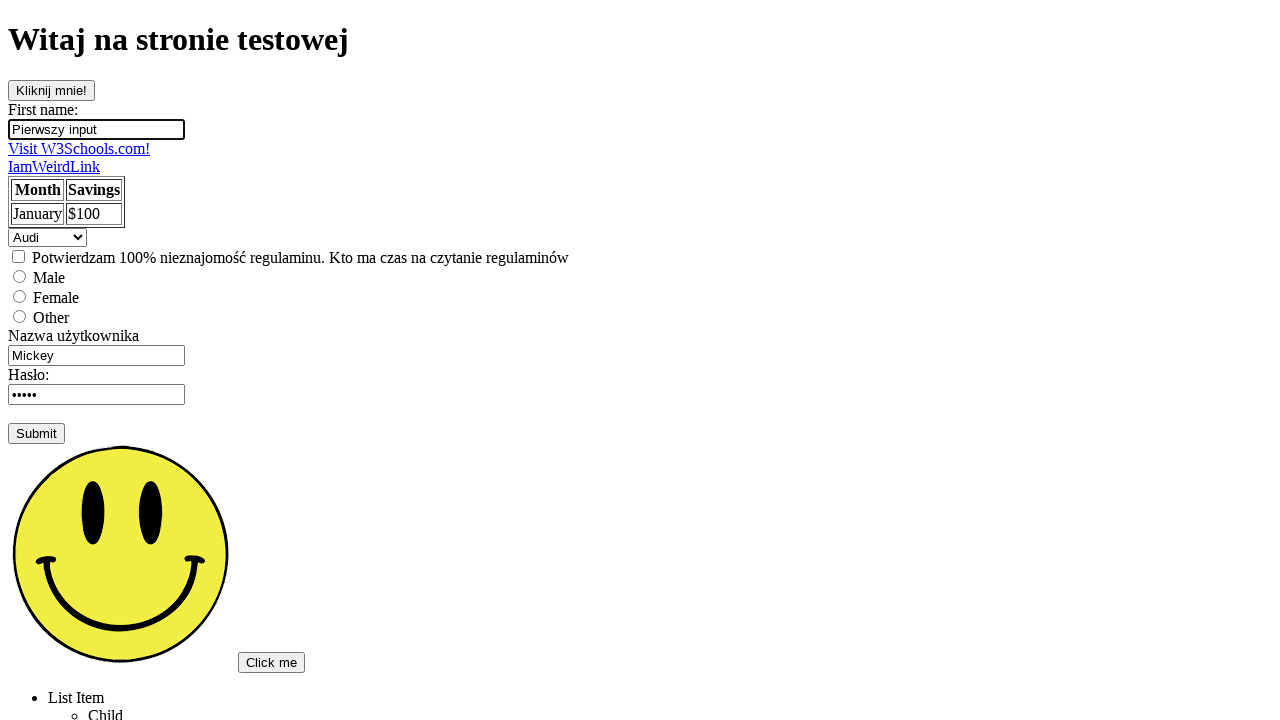

Located link element by partial text 'Visit W3Scho'
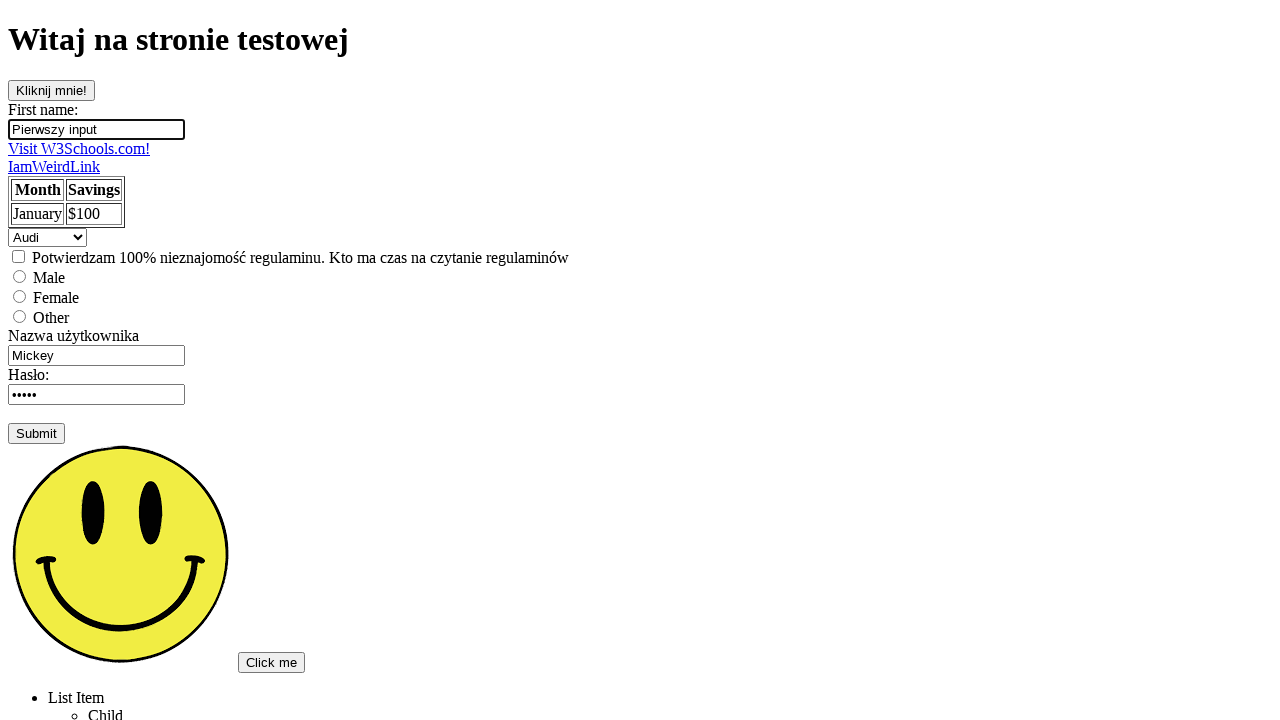

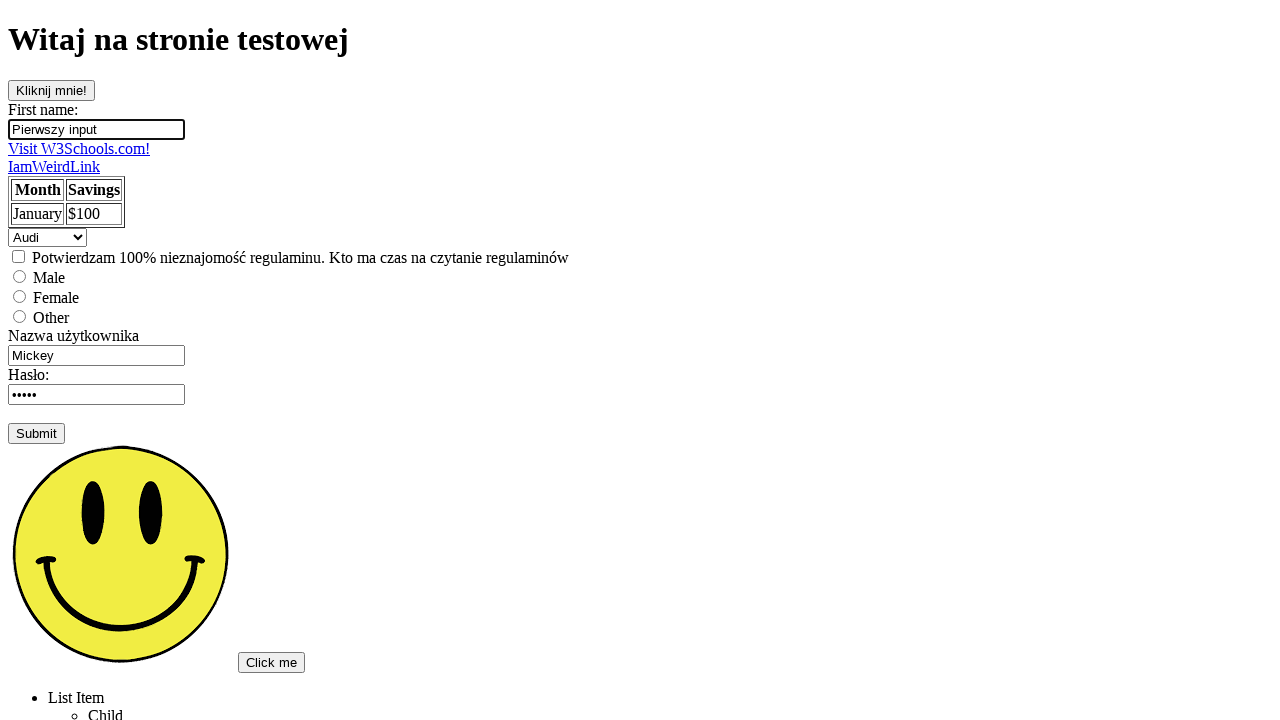